Clicks on the Get User Media link and verifies navigation to the get user media page

Starting URL: https://bonigarcia.dev/selenium-webdriver-java/

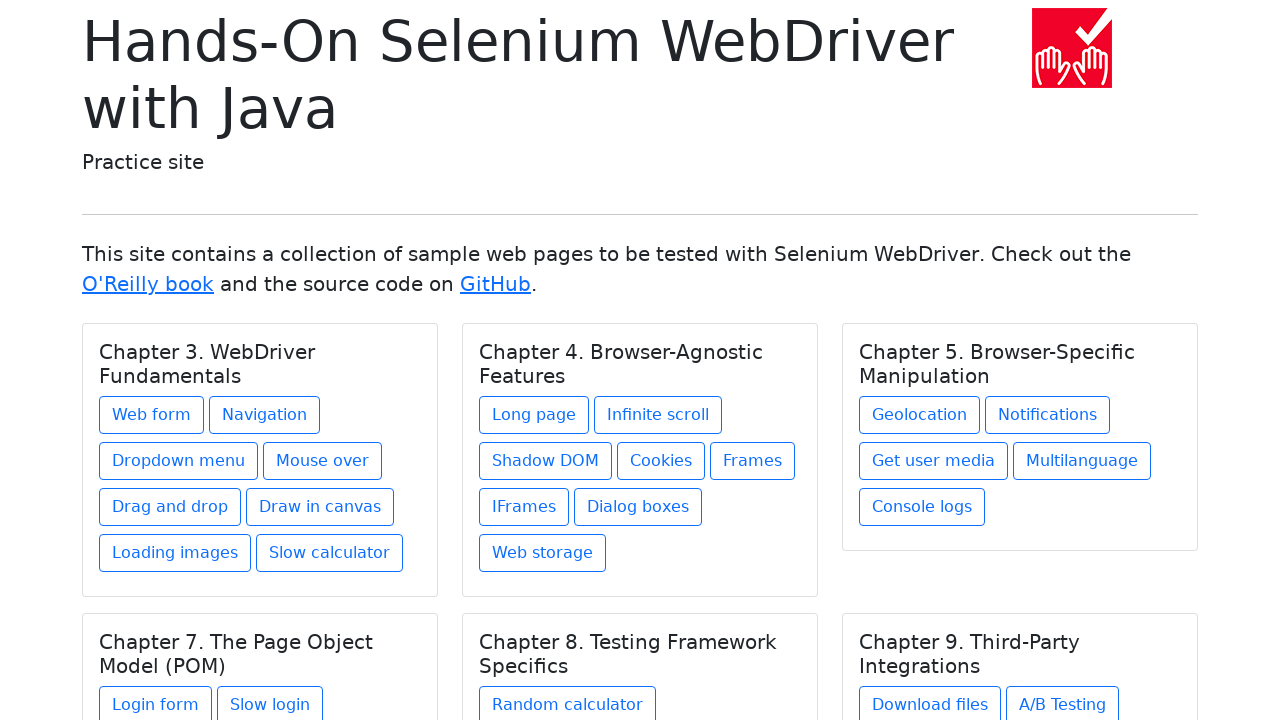

Clicked on Get User Media link under Chapter 5 at (934, 461) on xpath=//h5[text() = 'Chapter 5. Browser-Specific Manipulation']/../a[contains(@h
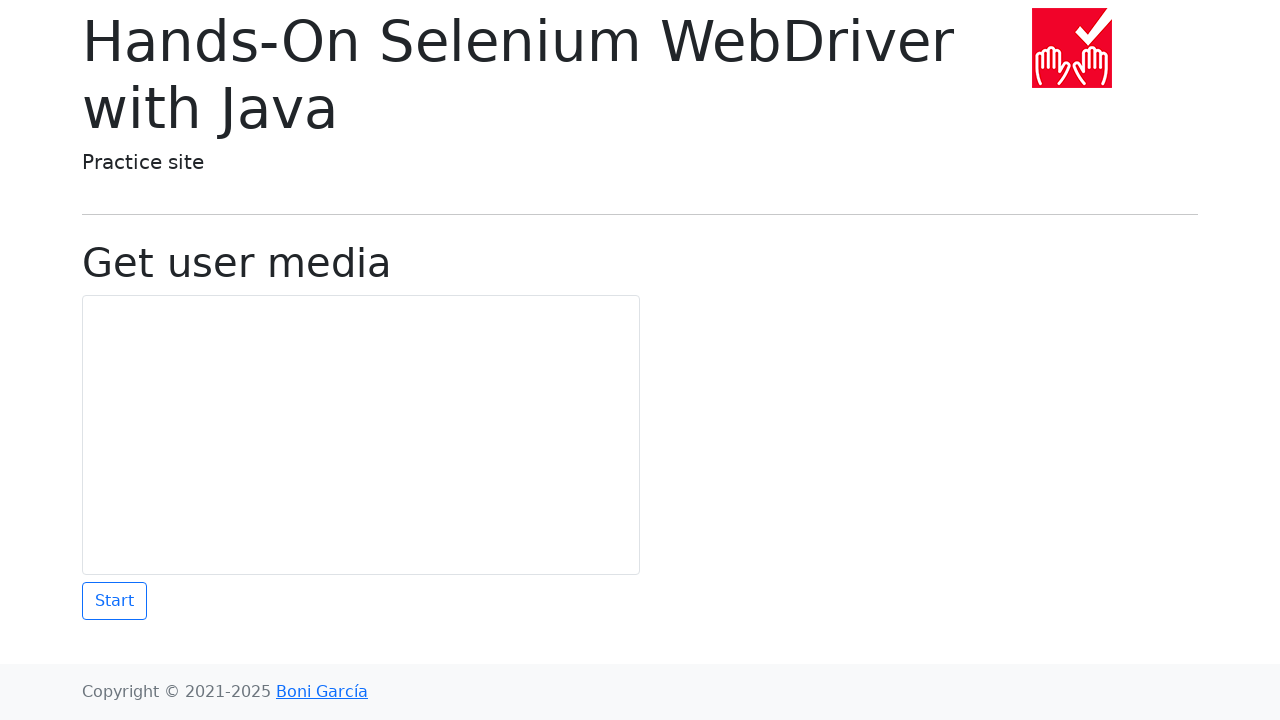

Waited for page heading to load
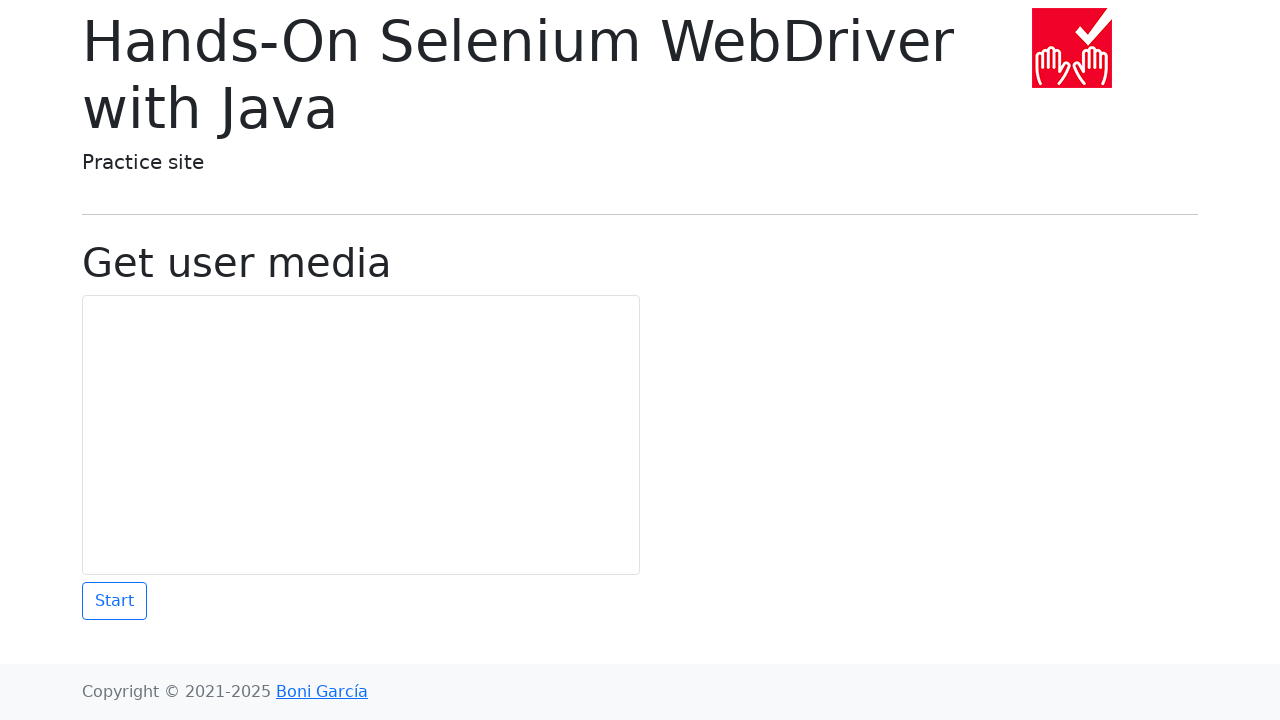

Verified navigation to Get User Media page
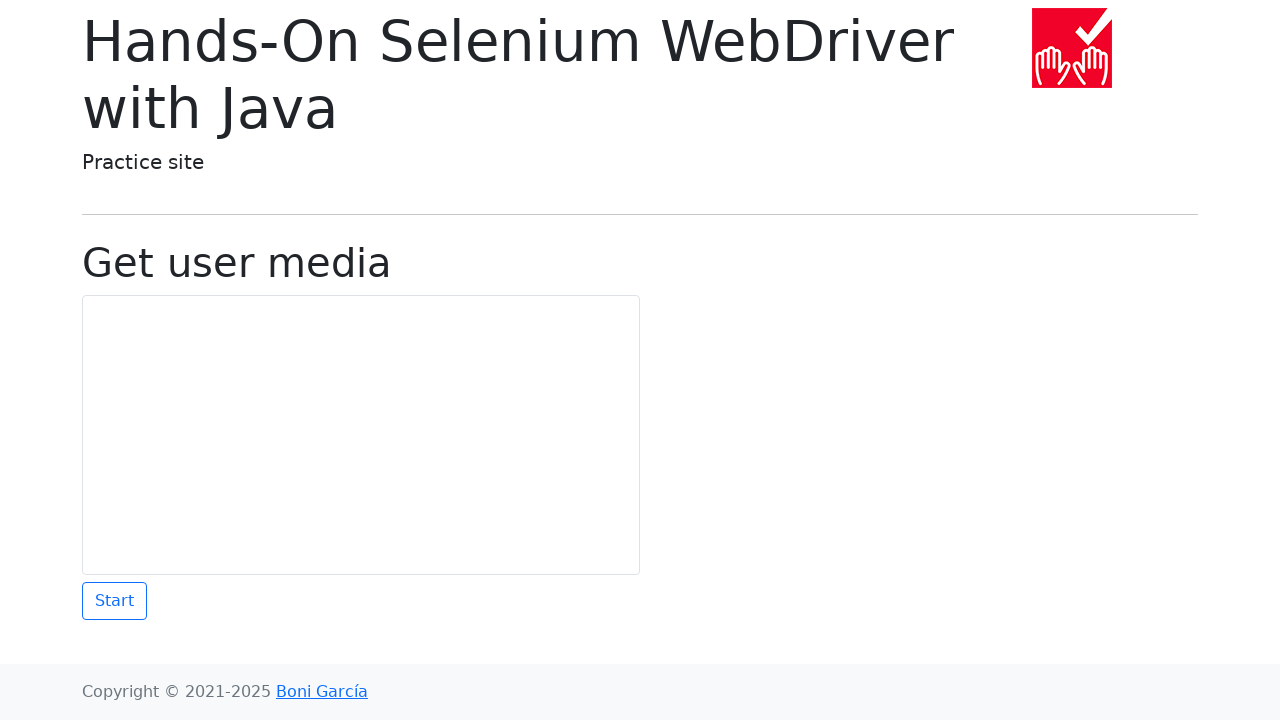

Verified page heading displays 'Get user media'
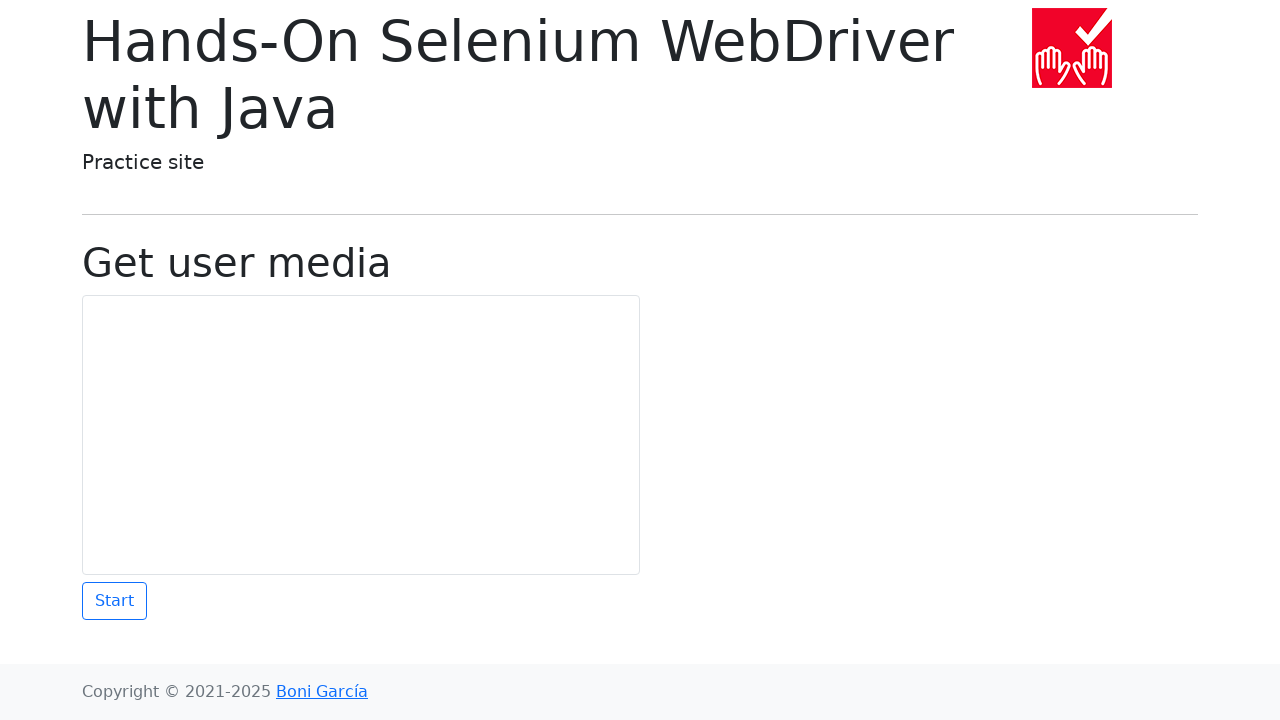

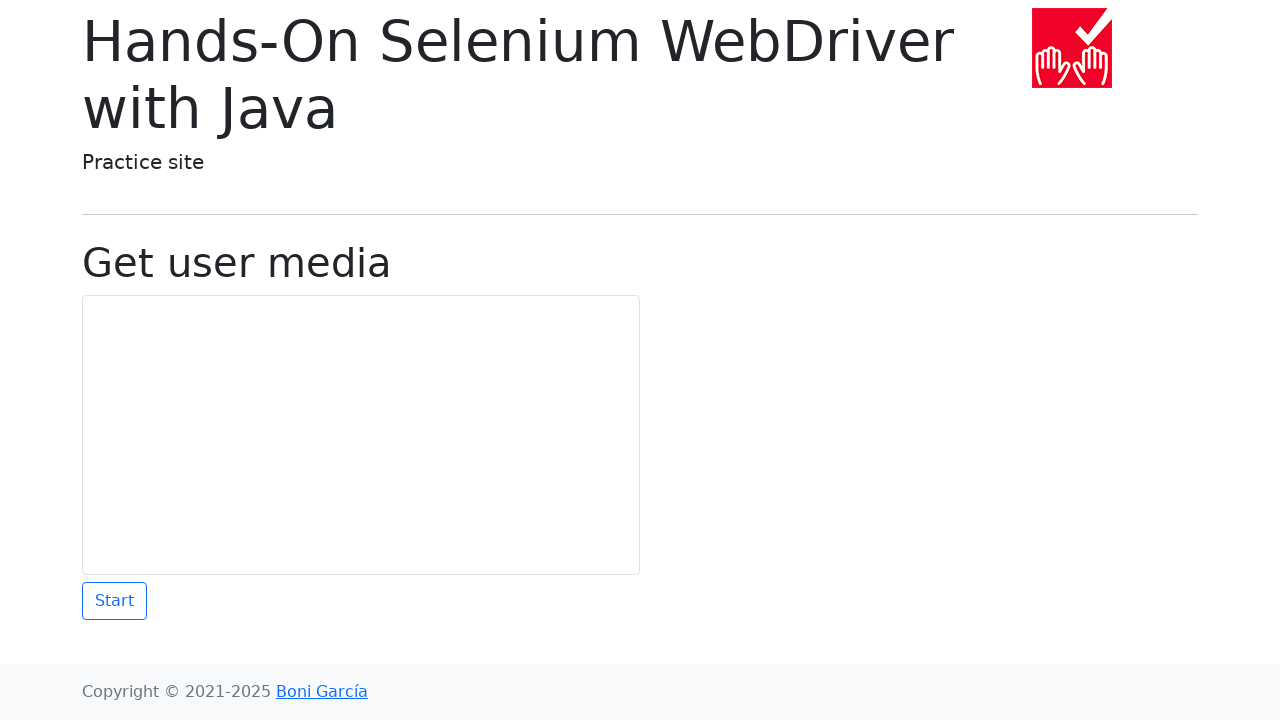